Navigates to Python.org homepage and verifies that event information is displayed in the events widget

Starting URL: https://www.python.org/

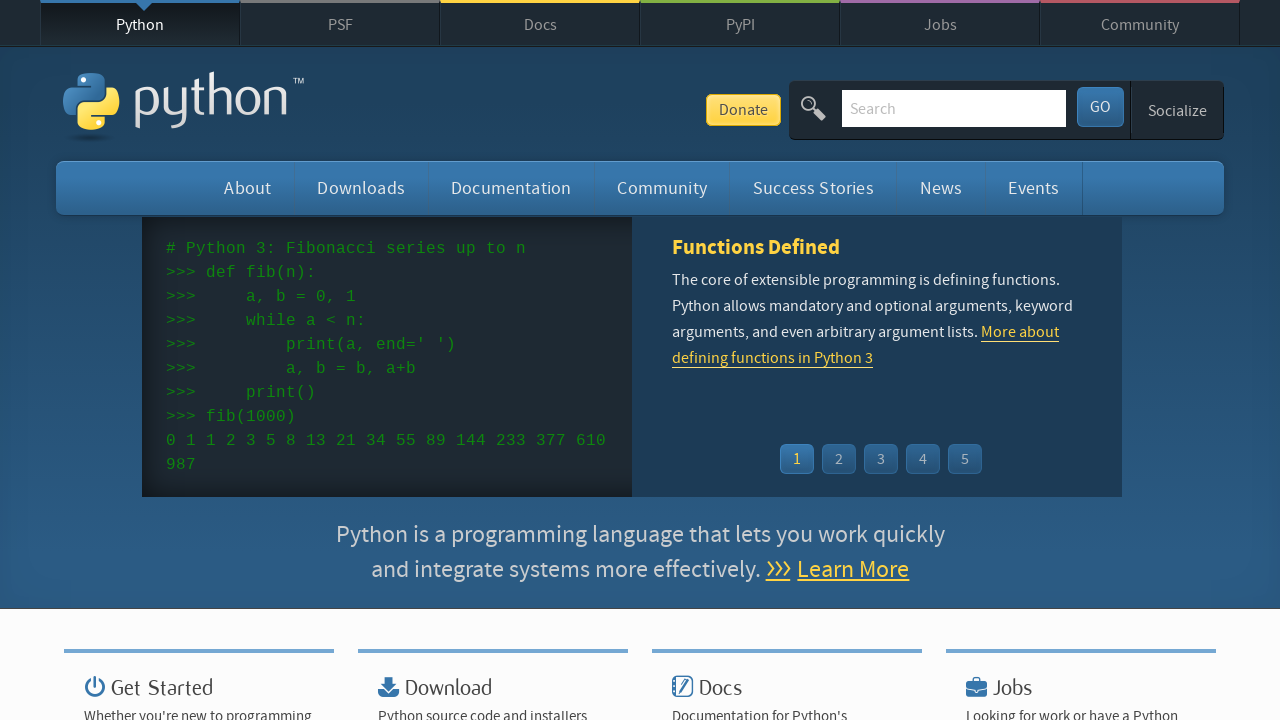

Navigated to Python.org homepage
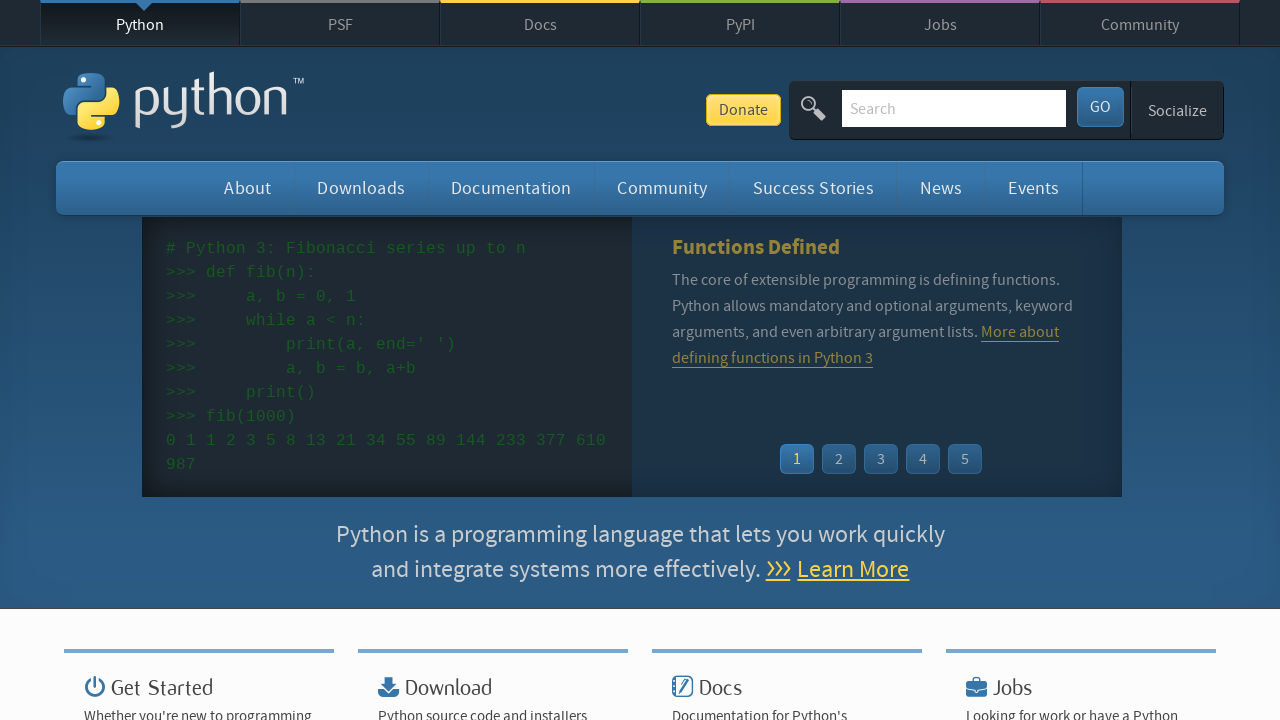

Events widget loaded with event list items
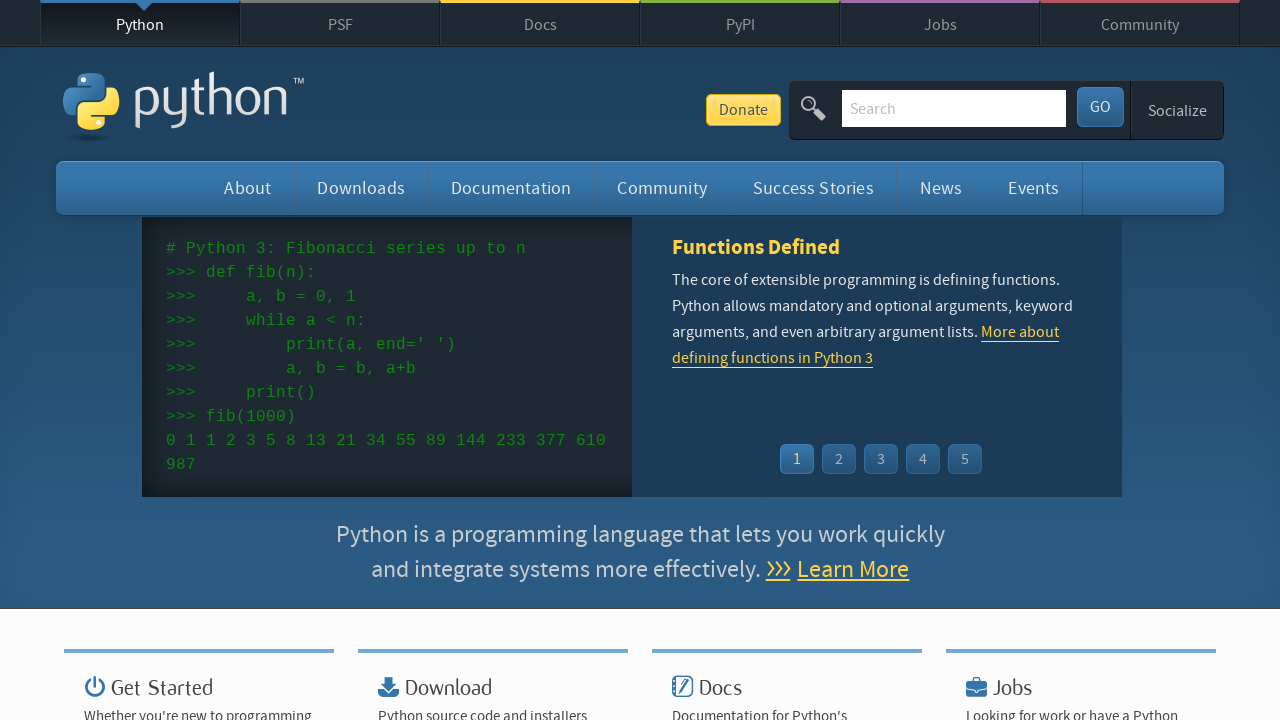

Found 5 event elements in the widget
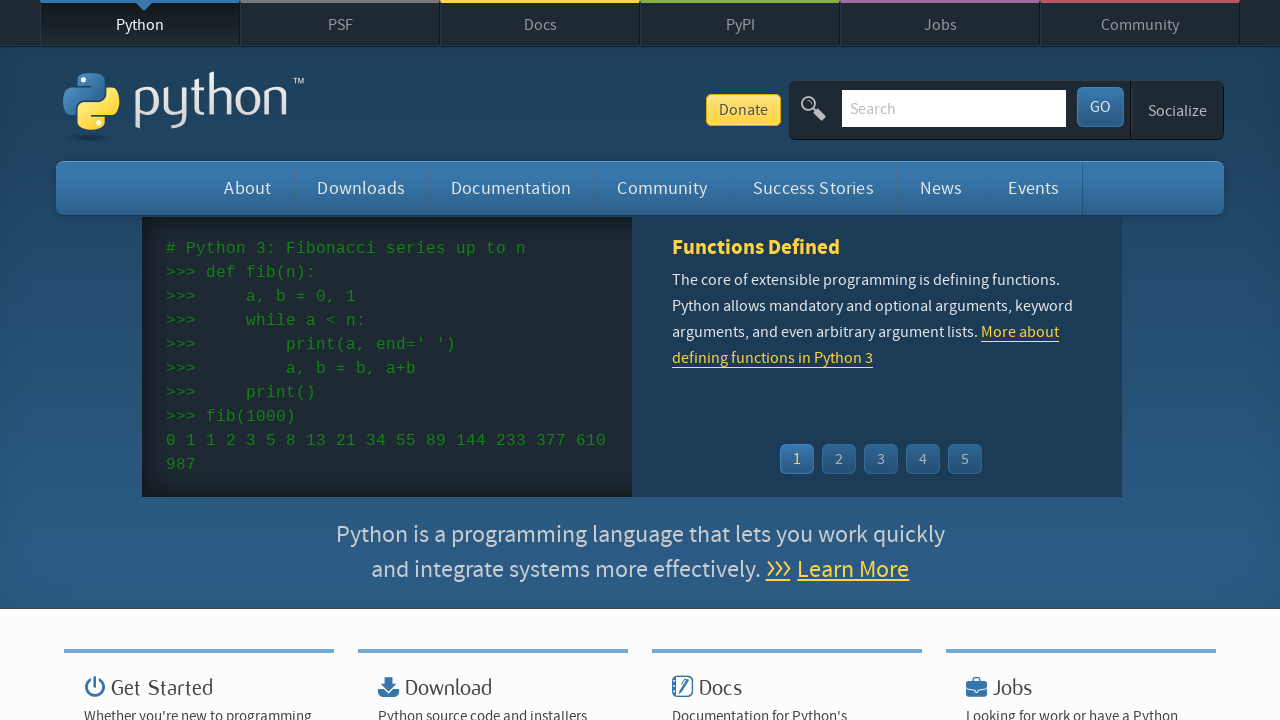

Verified that event information is displayed in the events widget
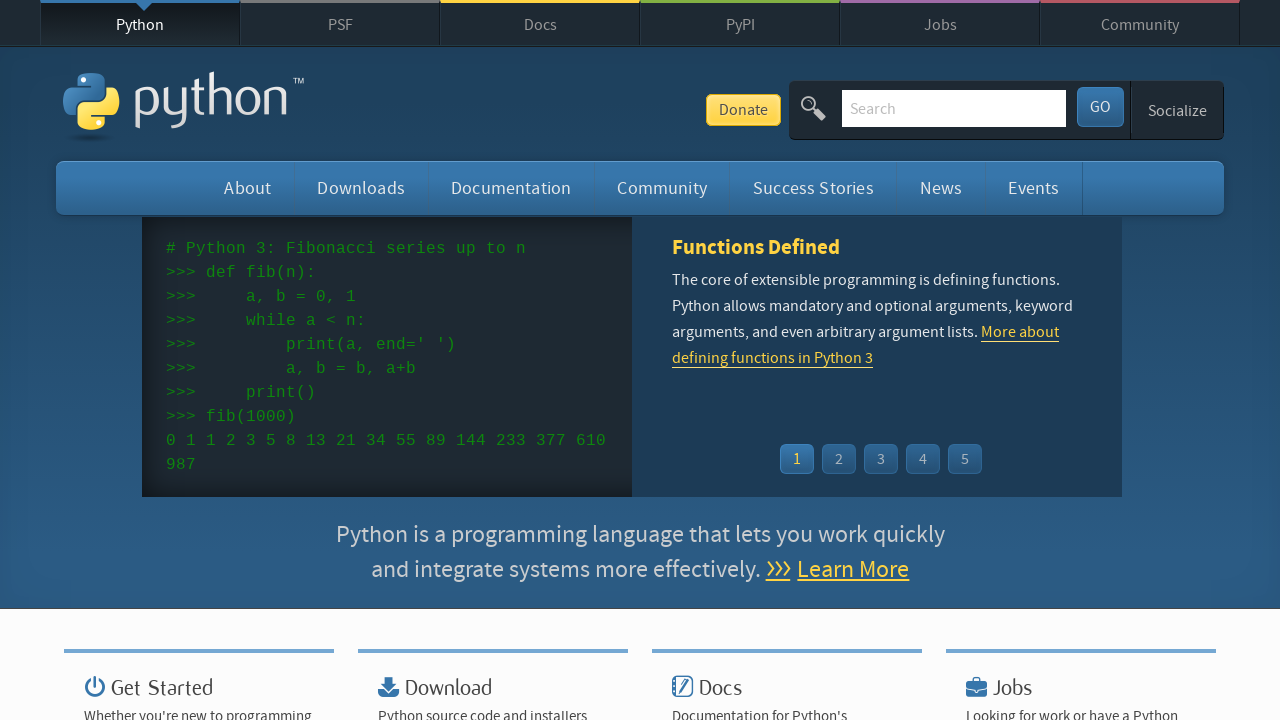

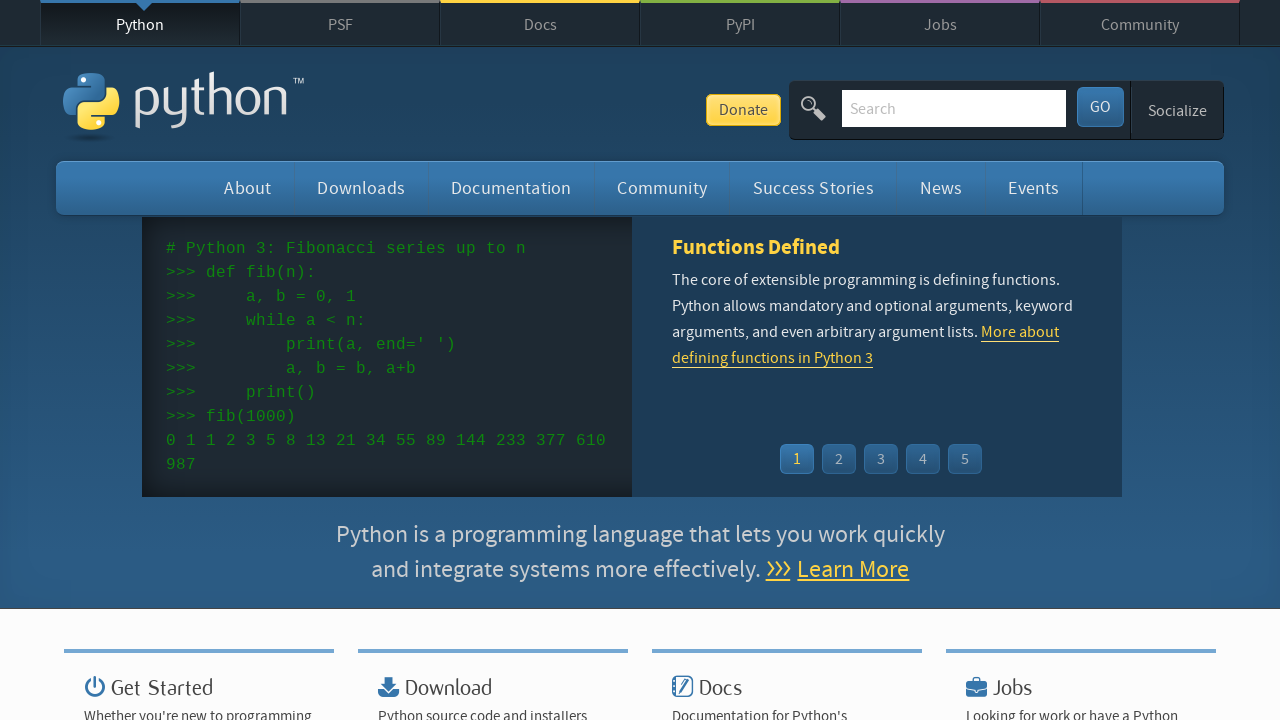